Navigates to an Angular practice page and clicks on the "Shop" link to navigate to the shop section

Starting URL: https://rahulshettyacademy.com/angularpractice

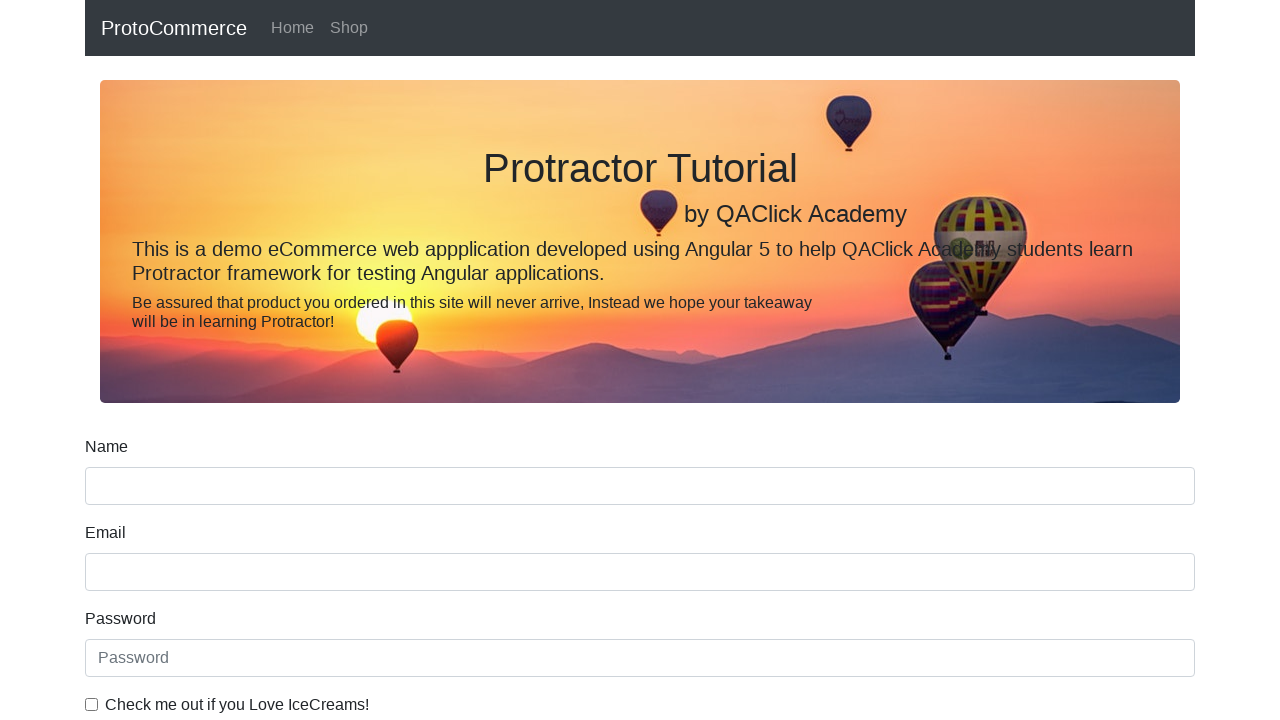

Clicked on the 'Shop' link to navigate to shop section at (349, 28) on text=Shop
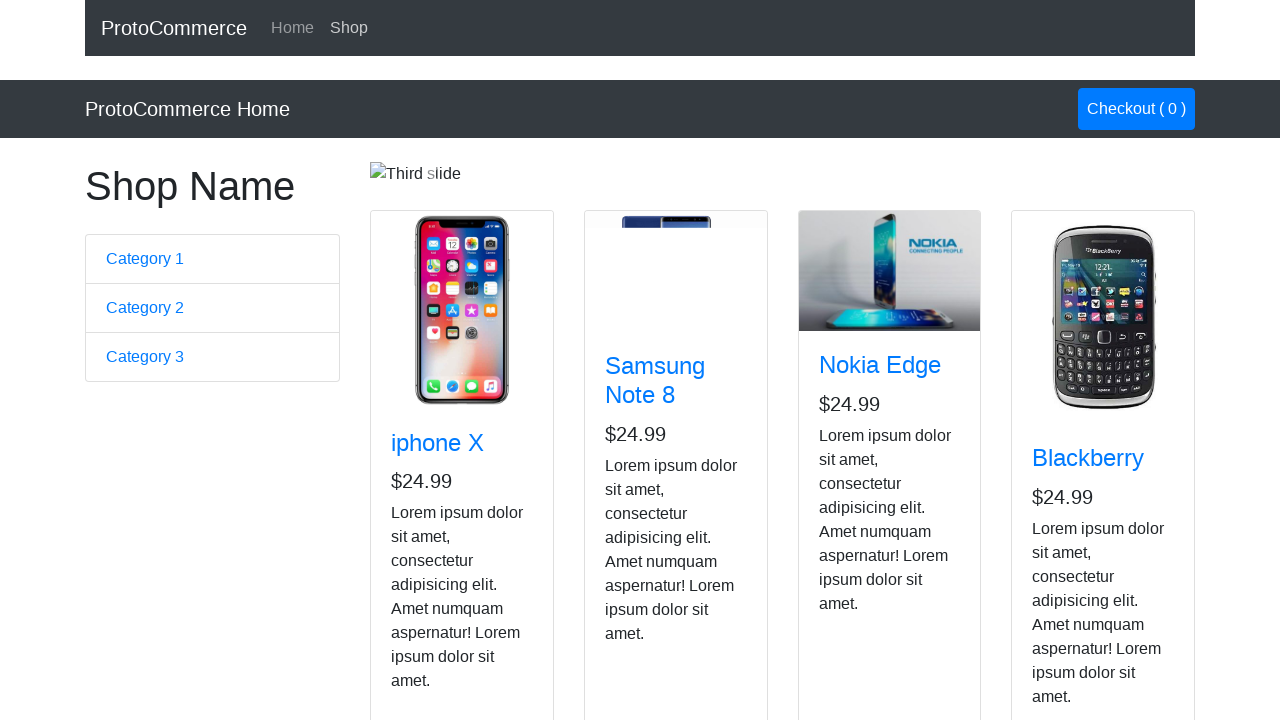

Waited for page navigation to complete (networkidle)
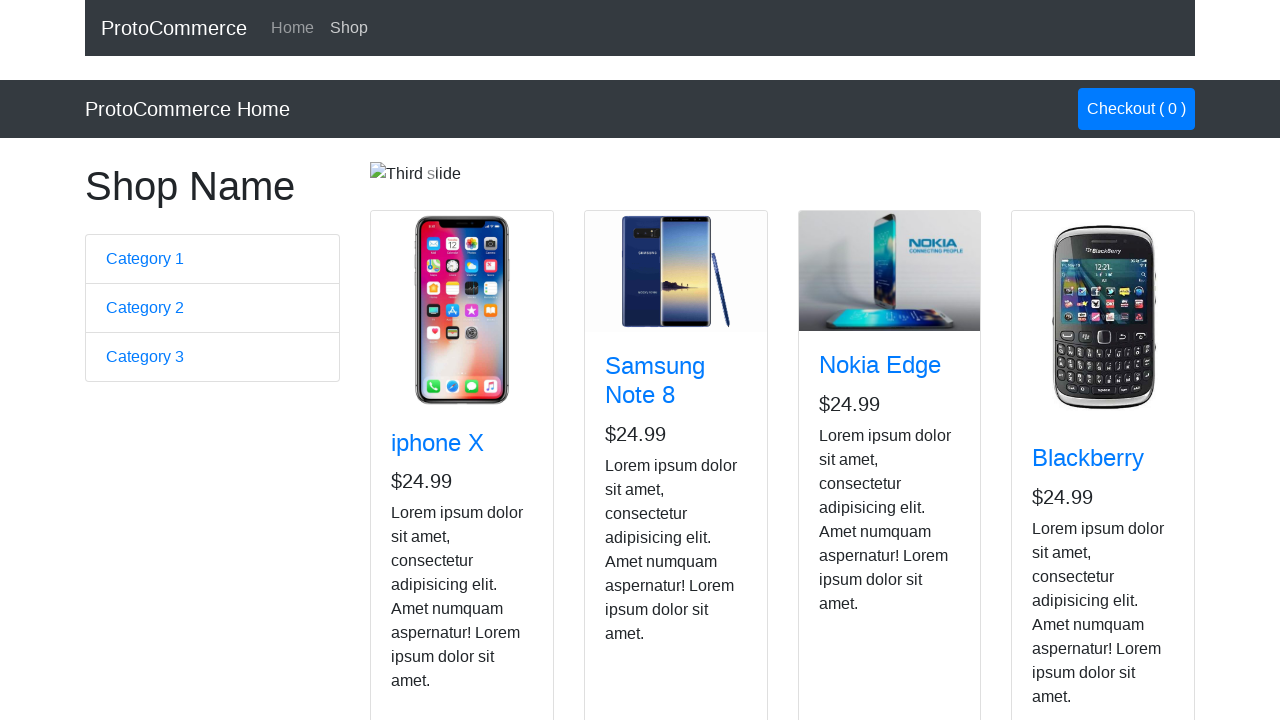

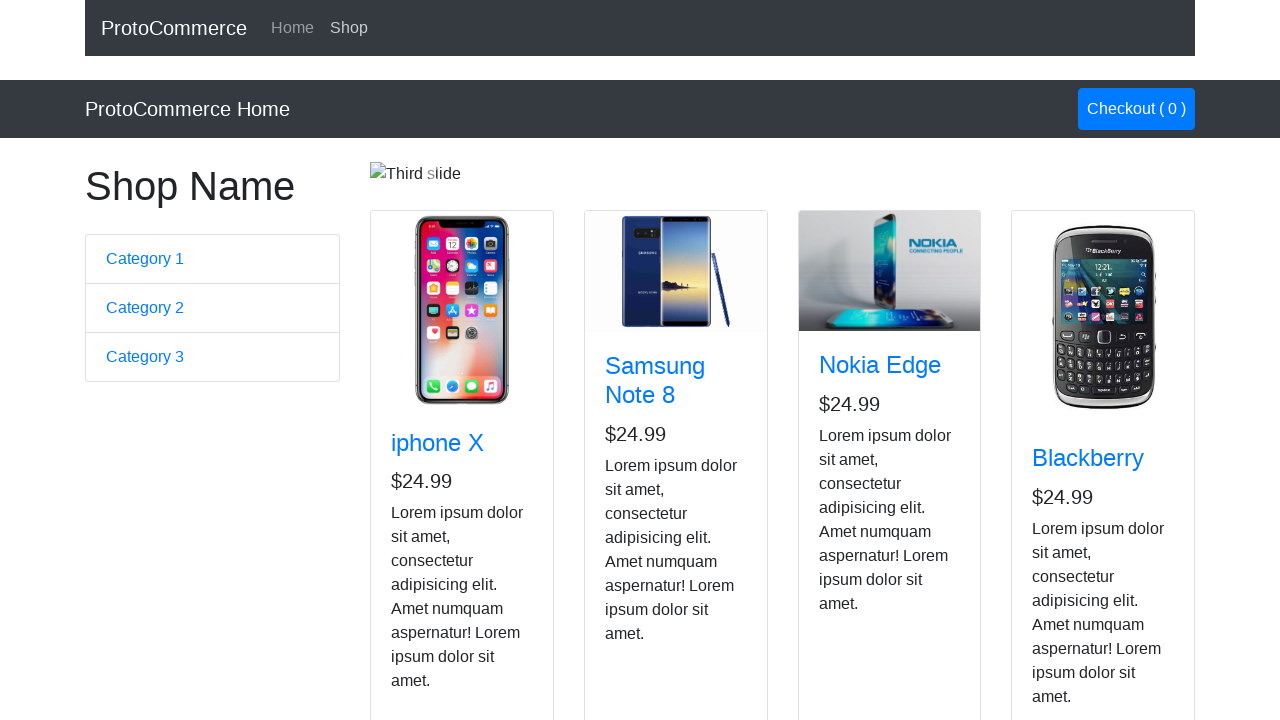